Tests that clicking the Email column header sorts the email addresses in ascending alphabetical order.

Starting URL: http://the-internet.herokuapp.com/tables

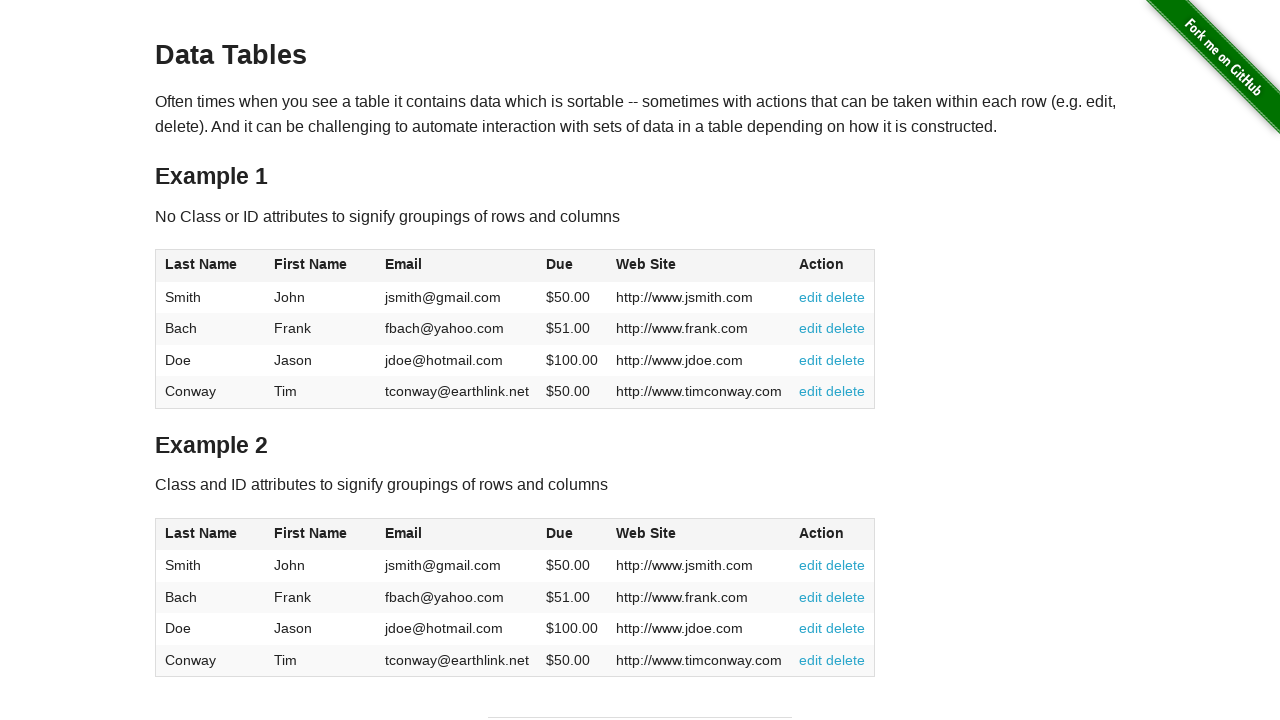

Clicked Email column header to sort at (457, 266) on #table1 thead tr th:nth-of-type(3)
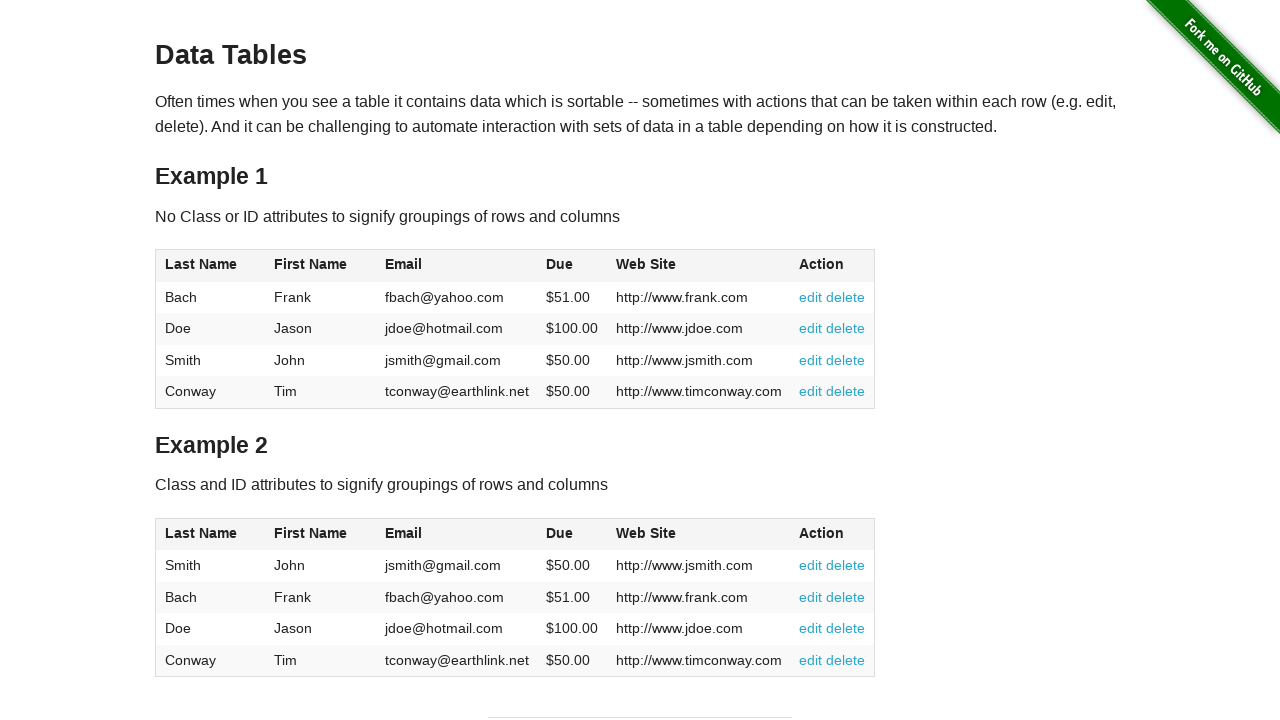

Email column data loaded after sort
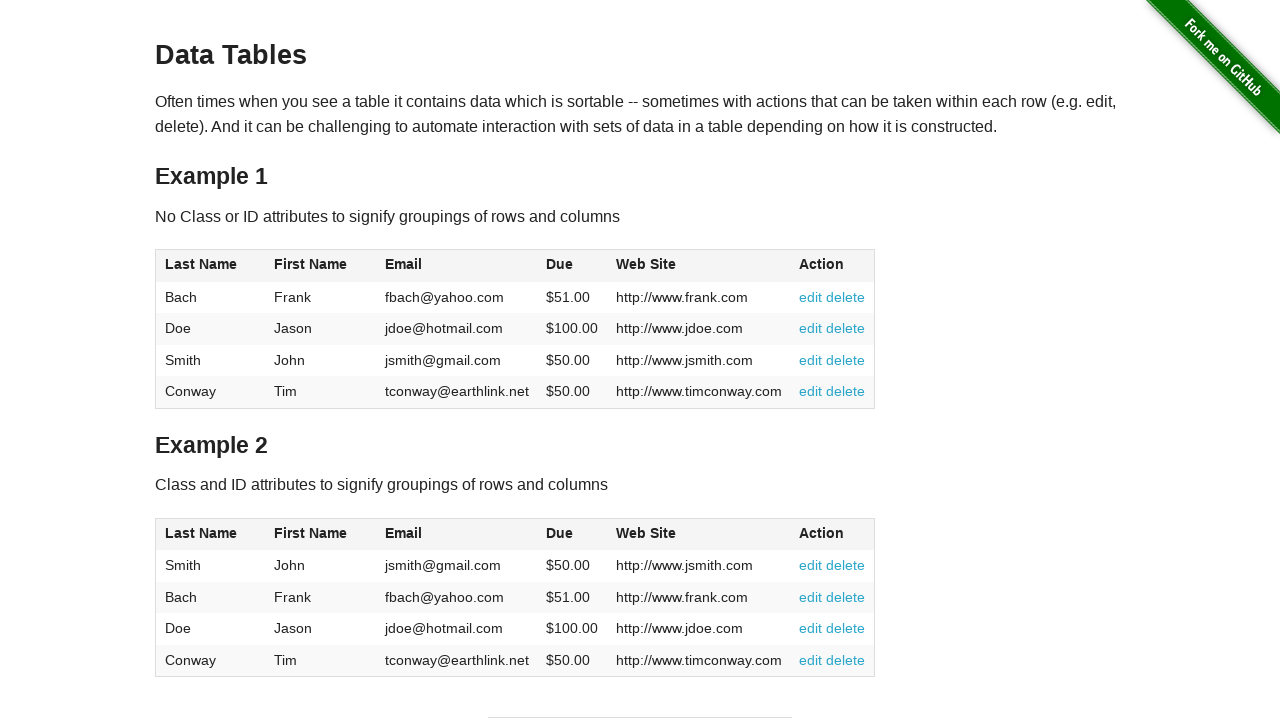

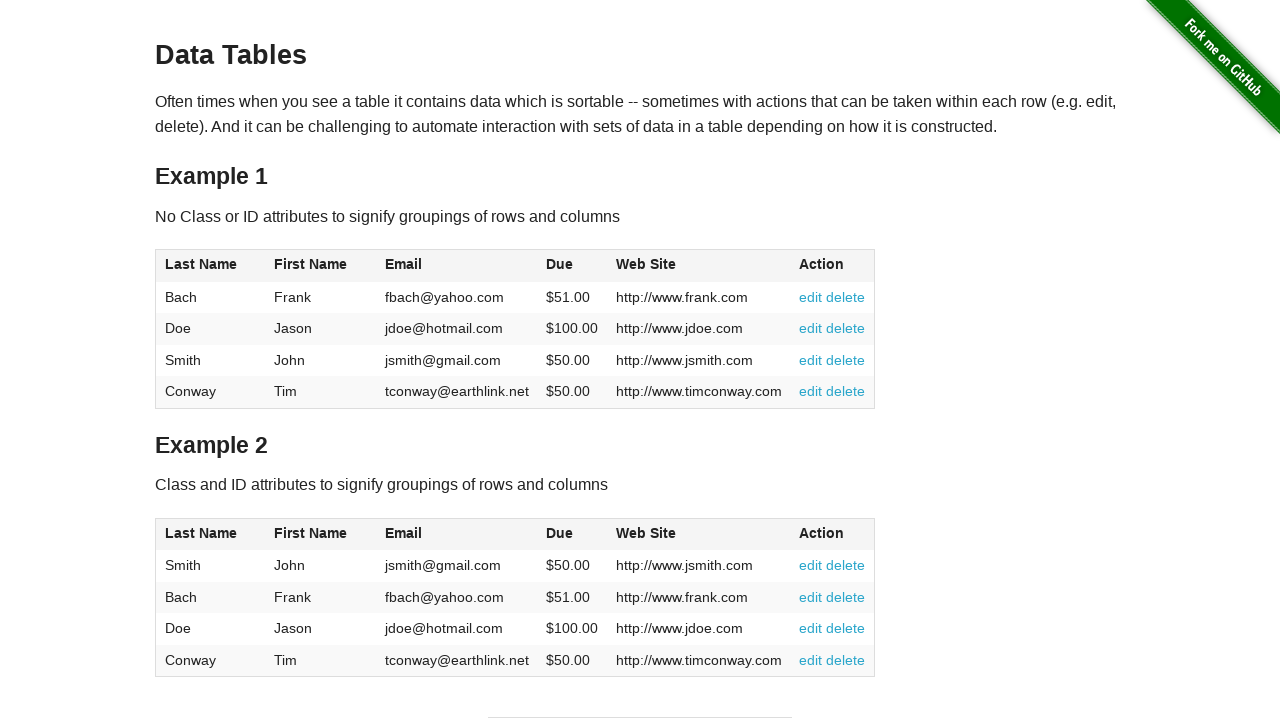